Tests an Angular application by navigating through product browsing, selecting a Selenium course, and adding it to cart while emulating network conditions

Starting URL: https://rahulshettyacademy.com/angularAppdemo/

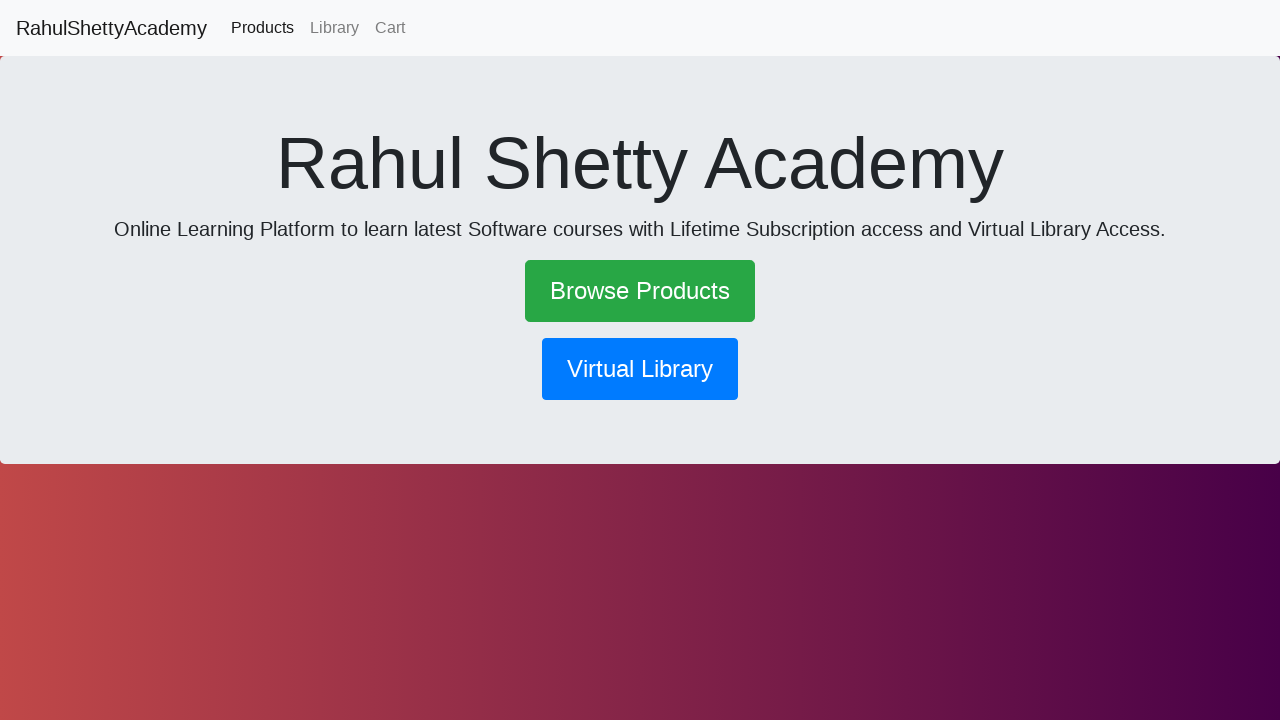

Clicked 'Browse Products' link at (640, 291) on text=Browse Products
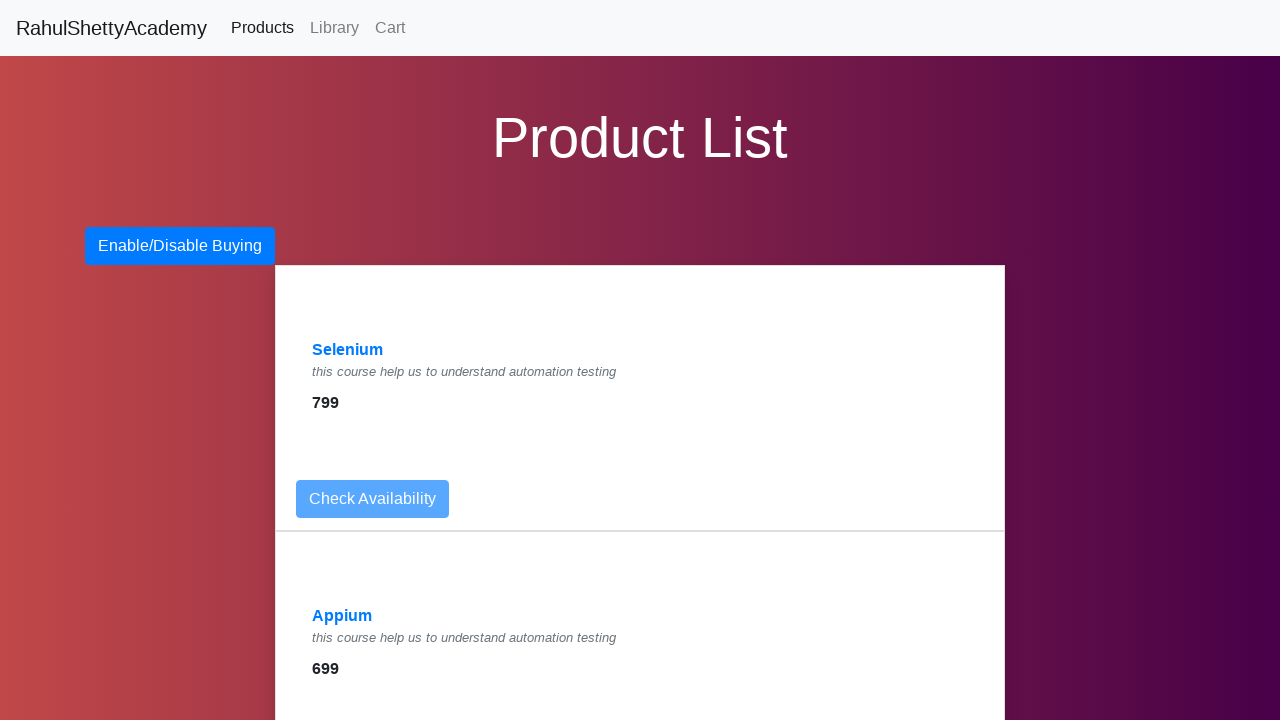

Clicked 'Selenium' course link at (348, 350) on text=Selenium
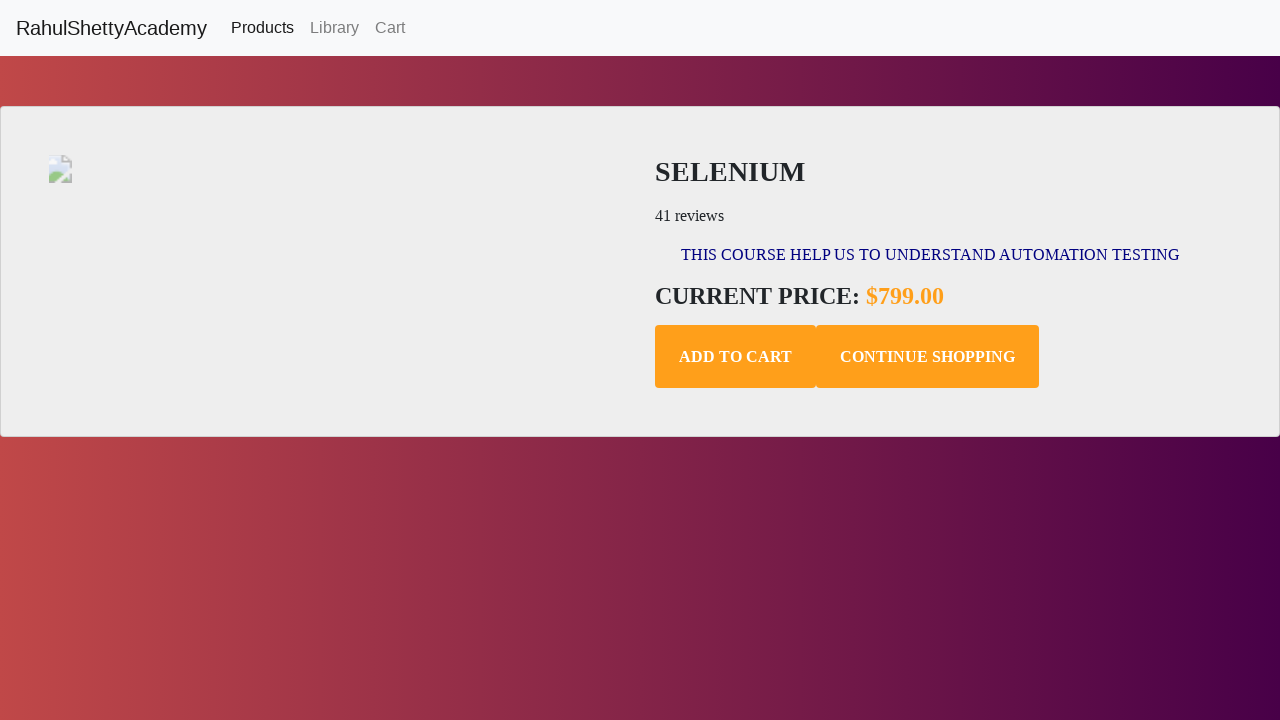

Clicked 'Add to Cart' button for Selenium course at (736, 357) on .add-to-cart.btn.btn-default
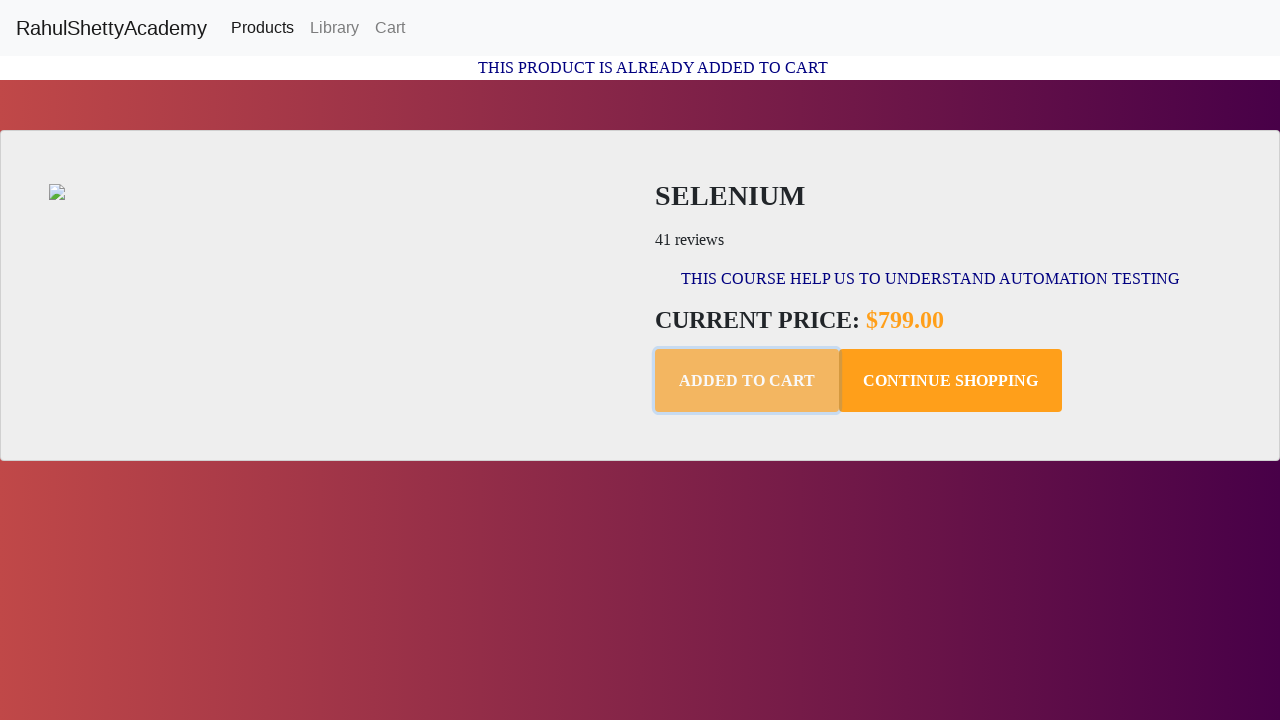

Confirmation message appeared after adding to cart
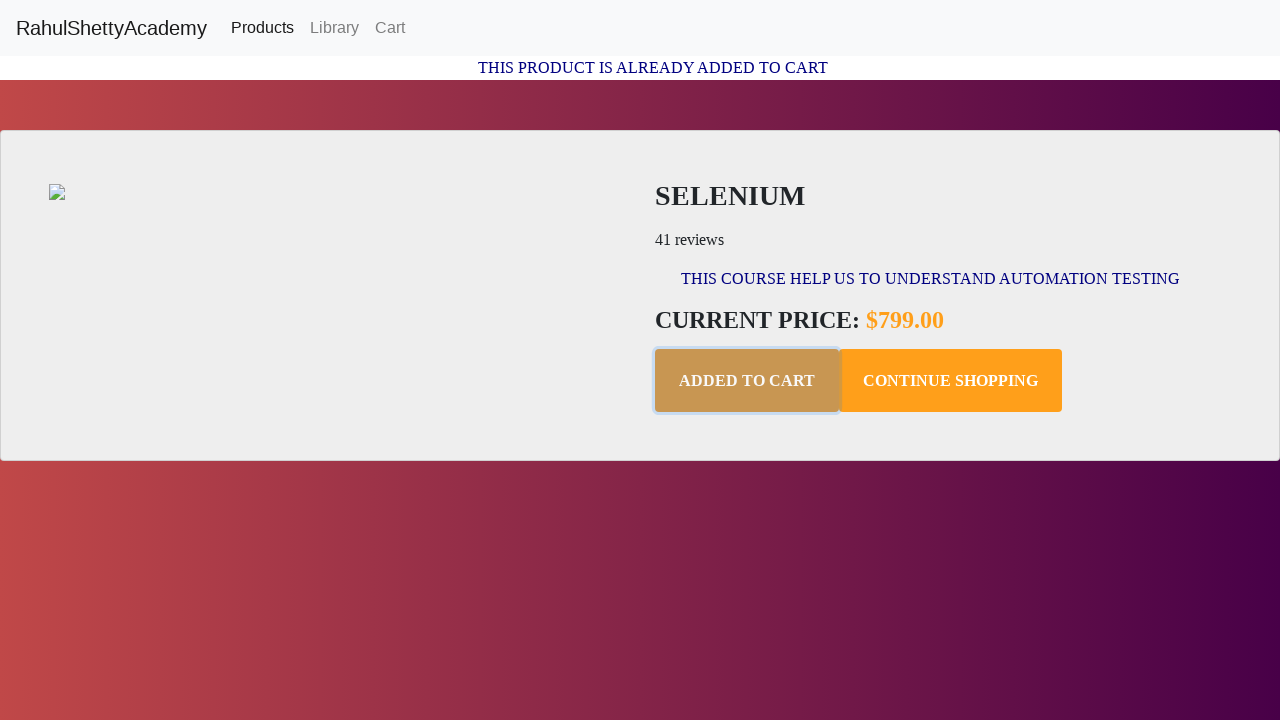

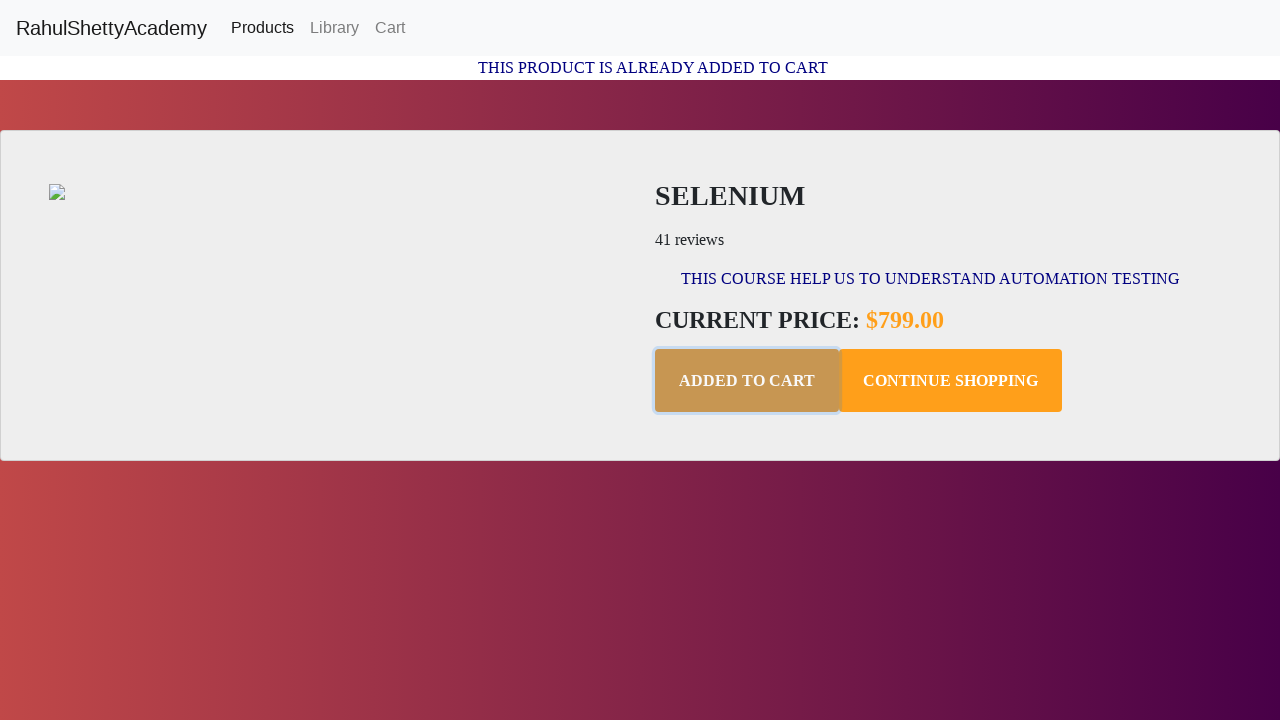